Tests the Radio Button page on DemoQA by first clicking "Impressive" radio button, then clicking "Yes" radio button, and verifying the selection changes to "Yes".

Starting URL: https://demoqa.com/radio-button

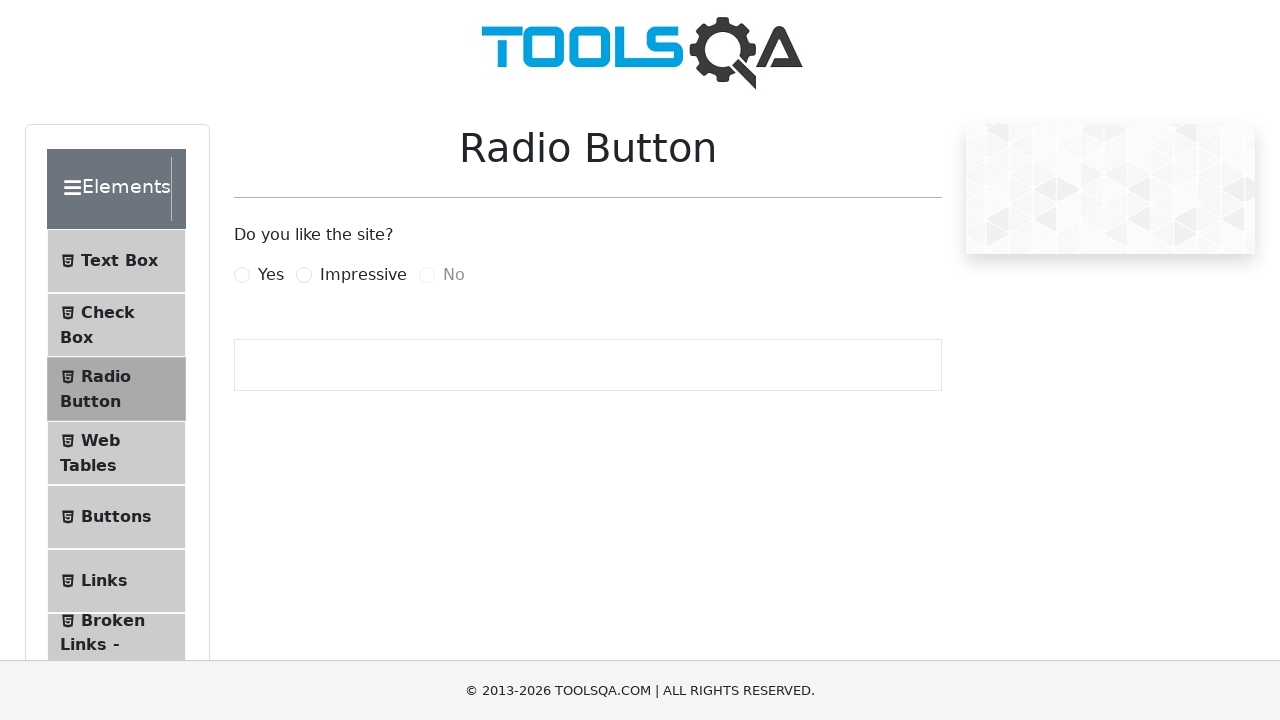

Clicked 'Impressive' radio button at (363, 275) on label[for='impressiveRadio']
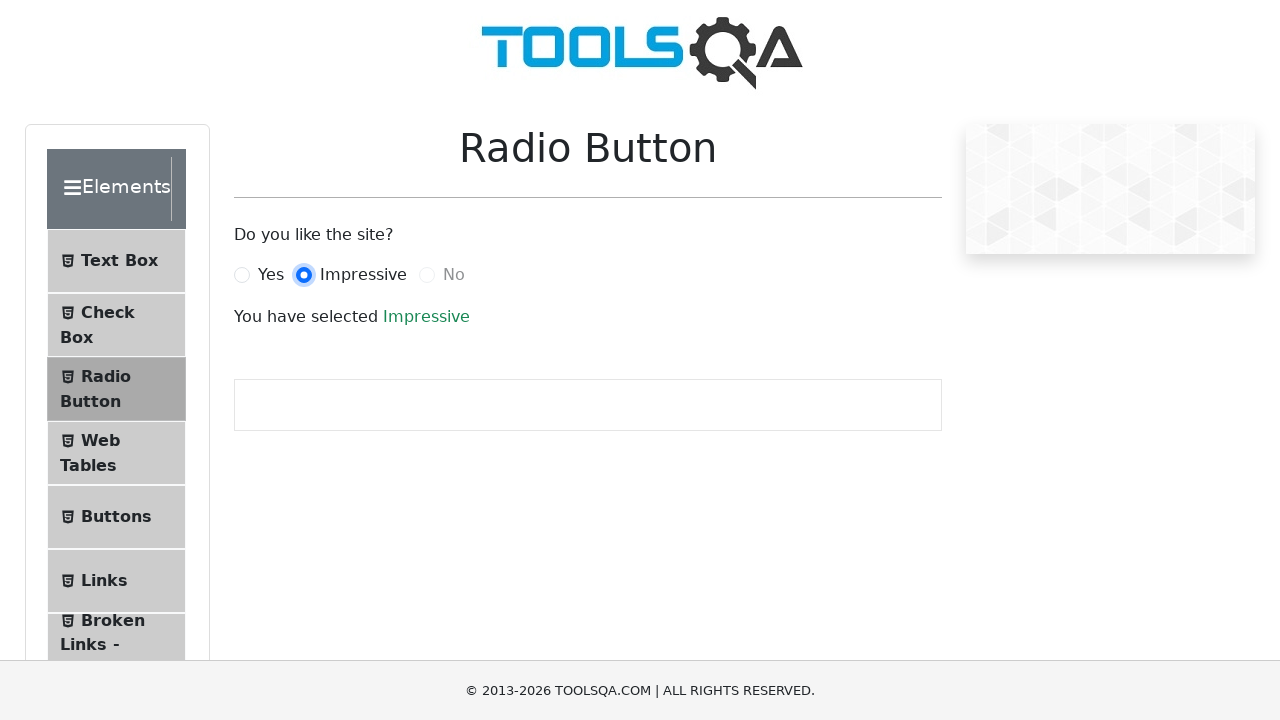

Clicked 'Yes' radio button at (271, 275) on label[for='yesRadio']
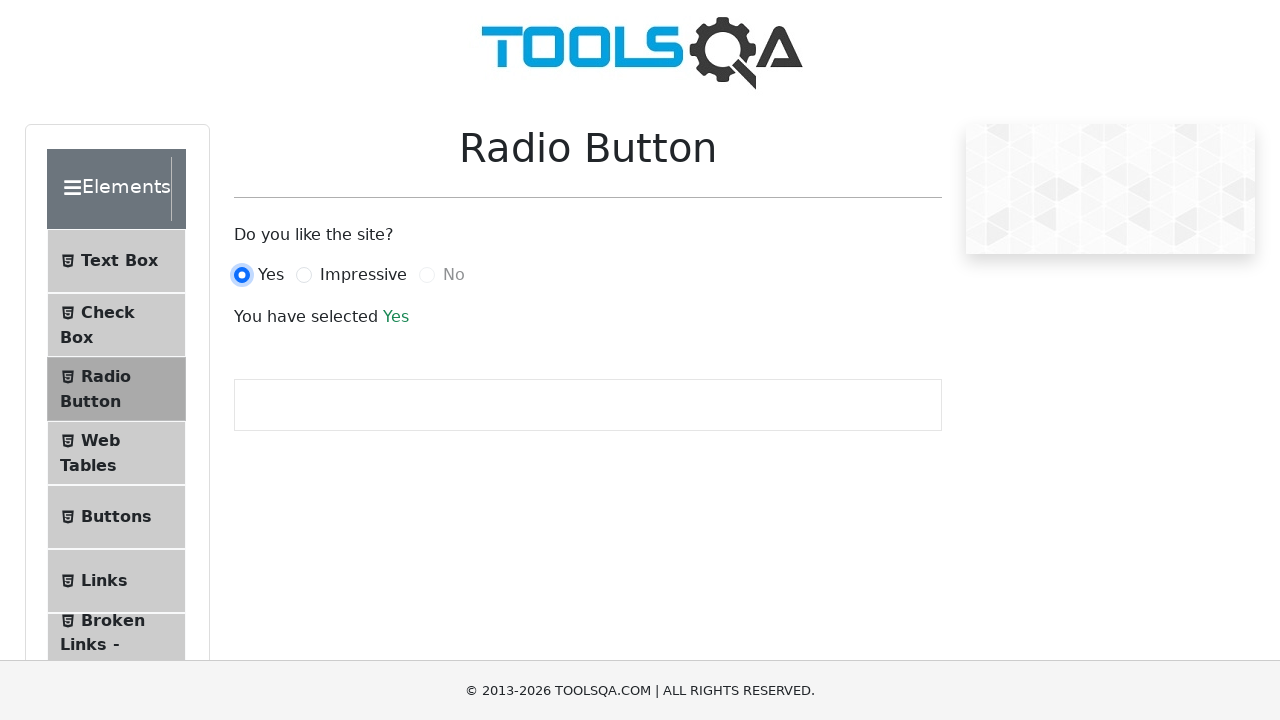

Success text element loaded
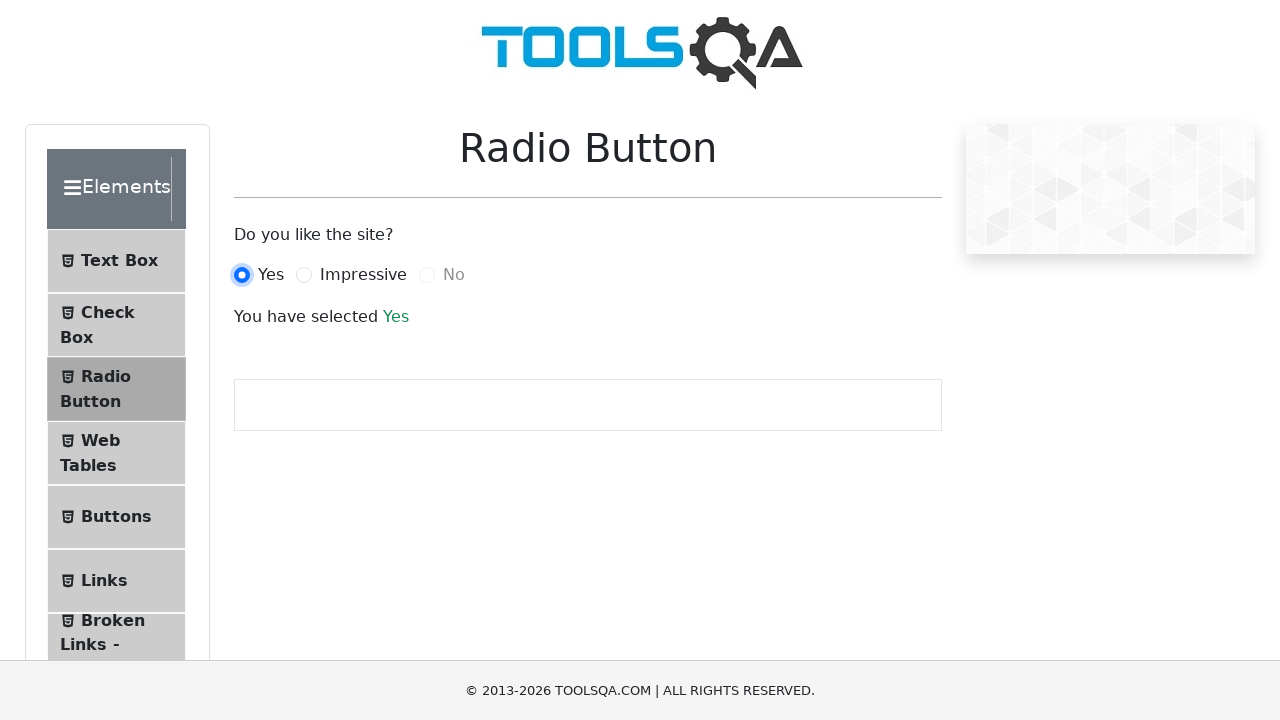

Retrieved success text: Yes
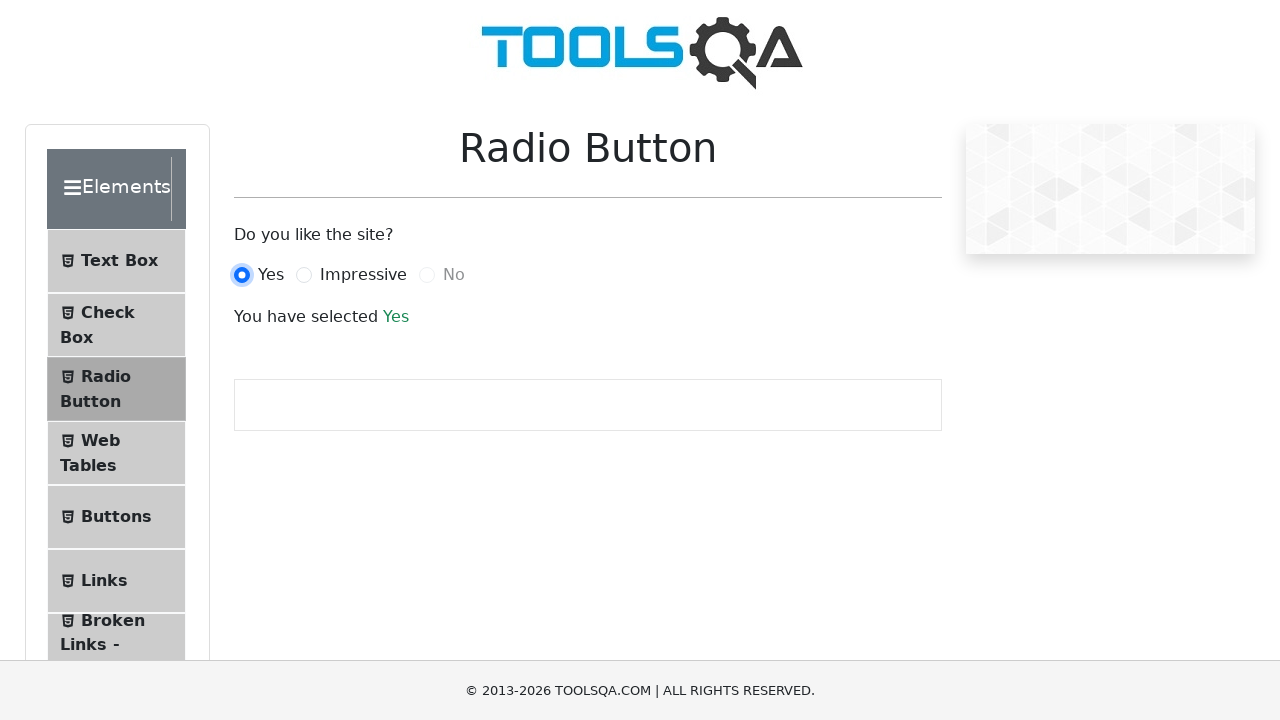

Verified 'Yes' is present in success text - assertion passed
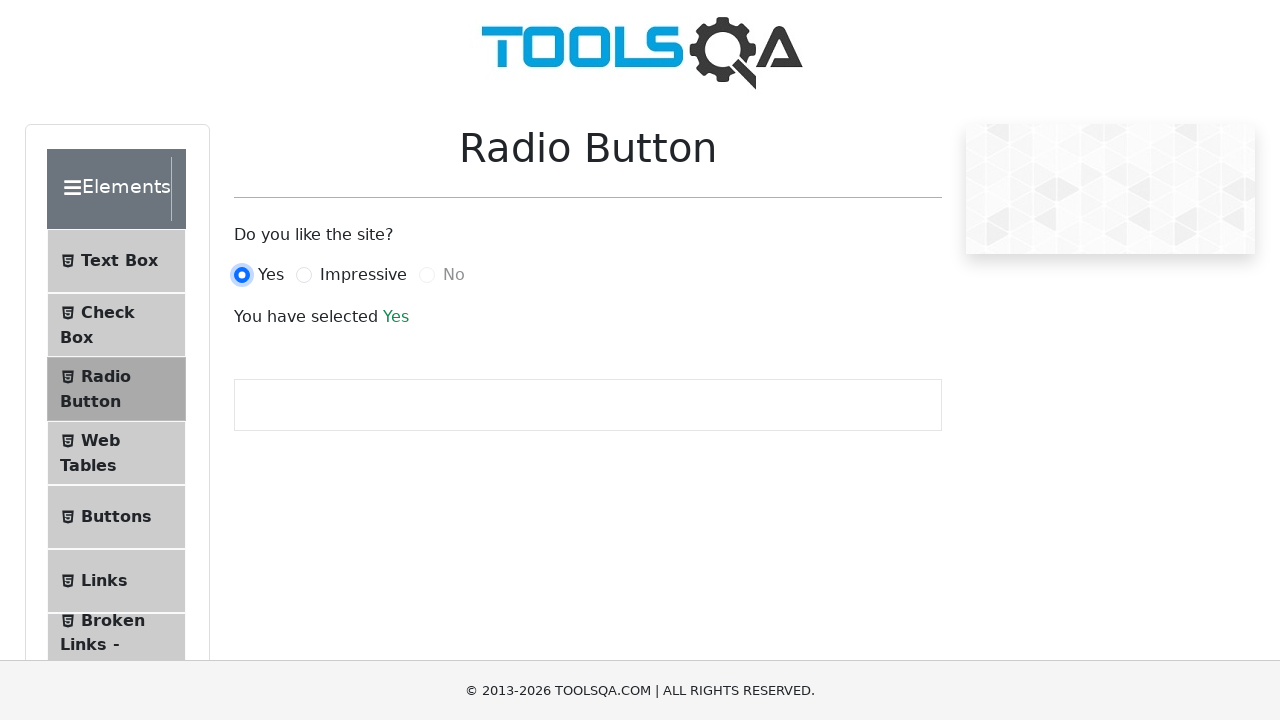

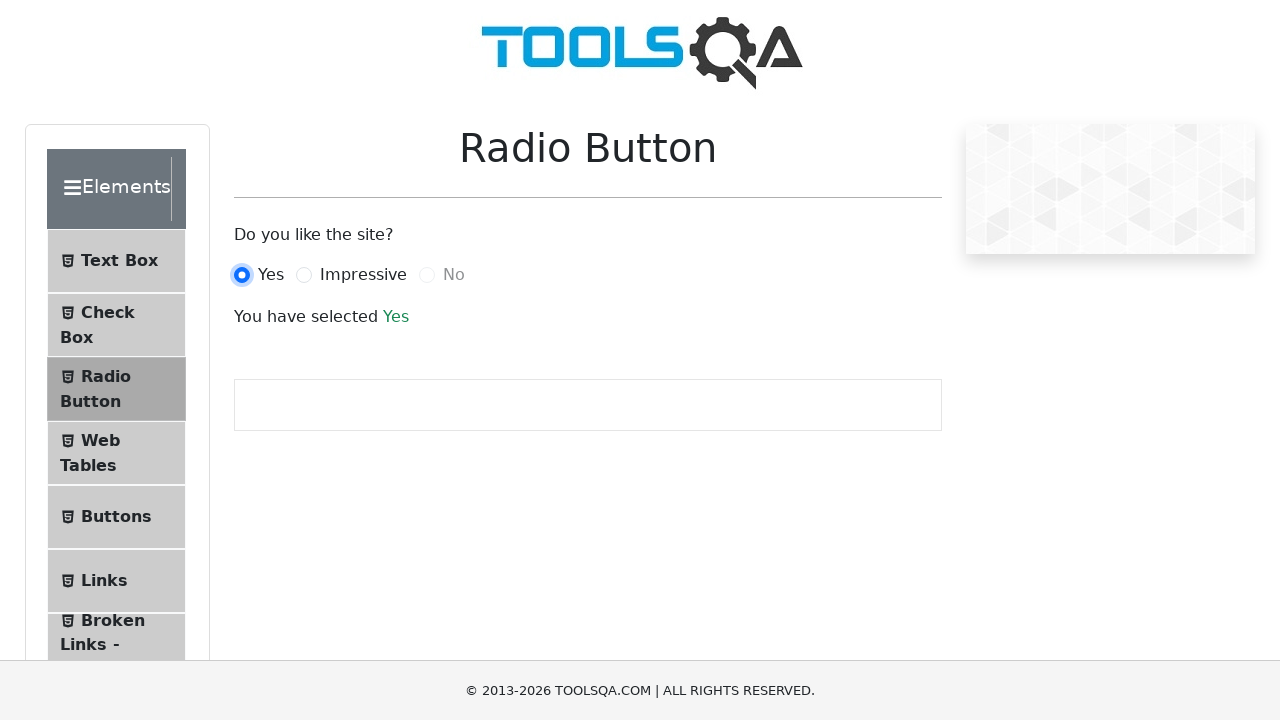